Tests dynamic content loading by clicking a start button and waiting for "Hello World!" text to appear

Starting URL: https://the-internet.herokuapp.com/dynamic_loading/1

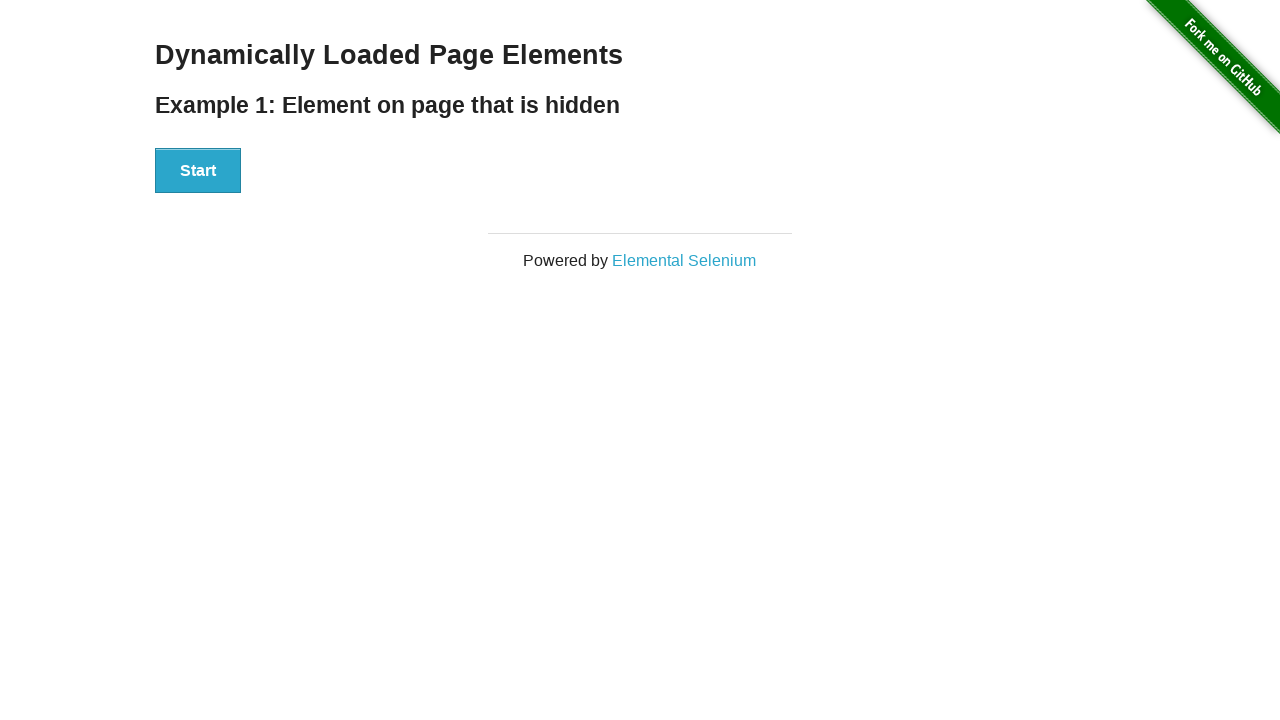

Clicked the start button to trigger dynamic content loading at (198, 171) on xpath=//div[@id='start']/button
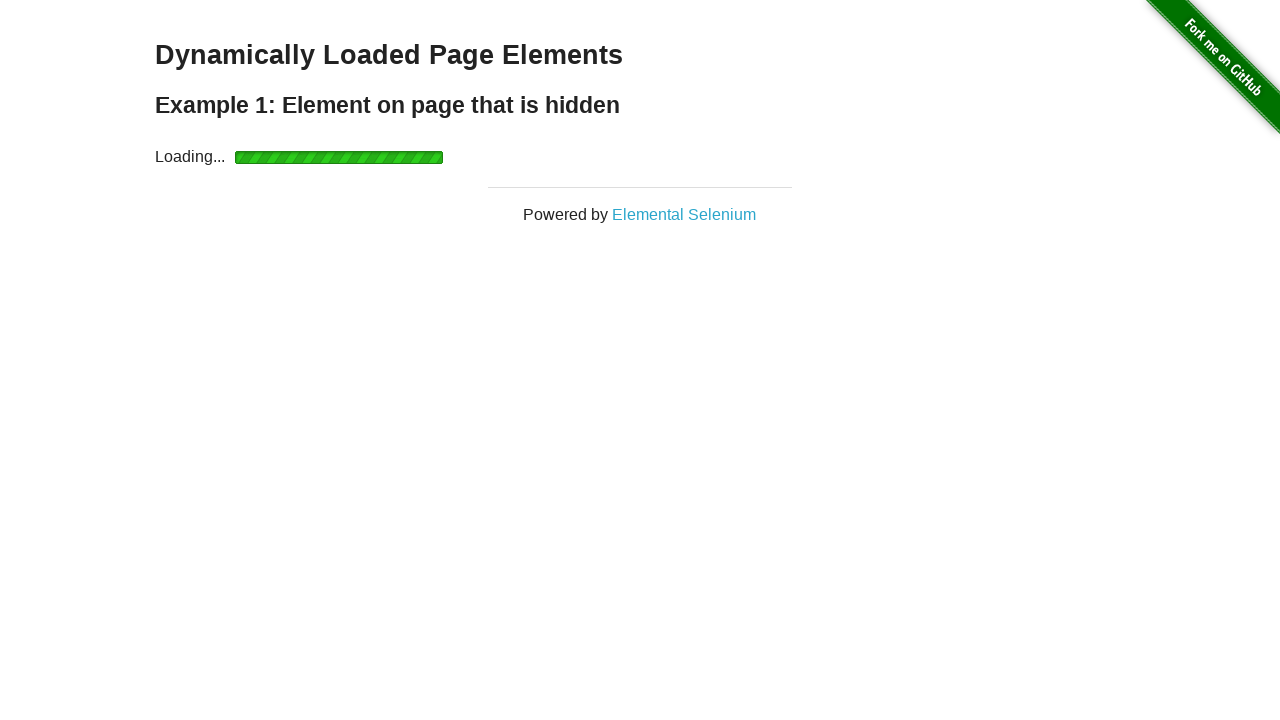

Waited for 'Hello World!' text to appear on the page
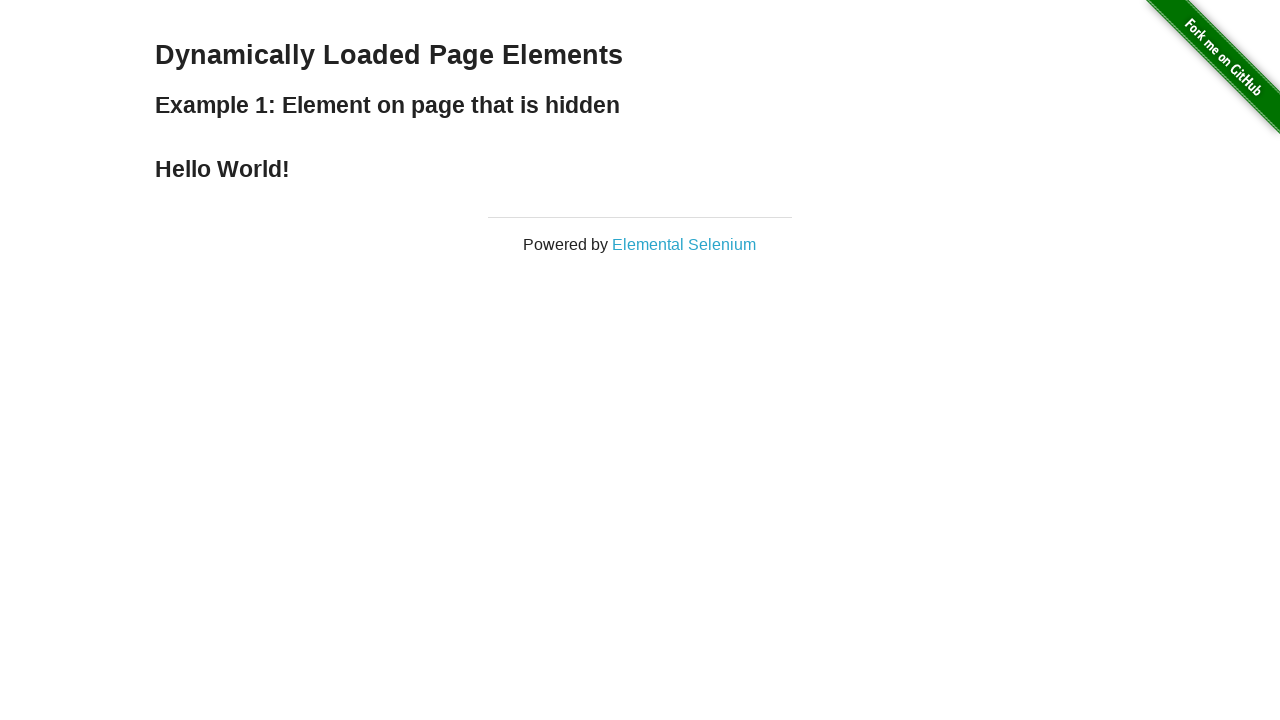

Retrieved 'Hello World!' text content: 'Hello World!'
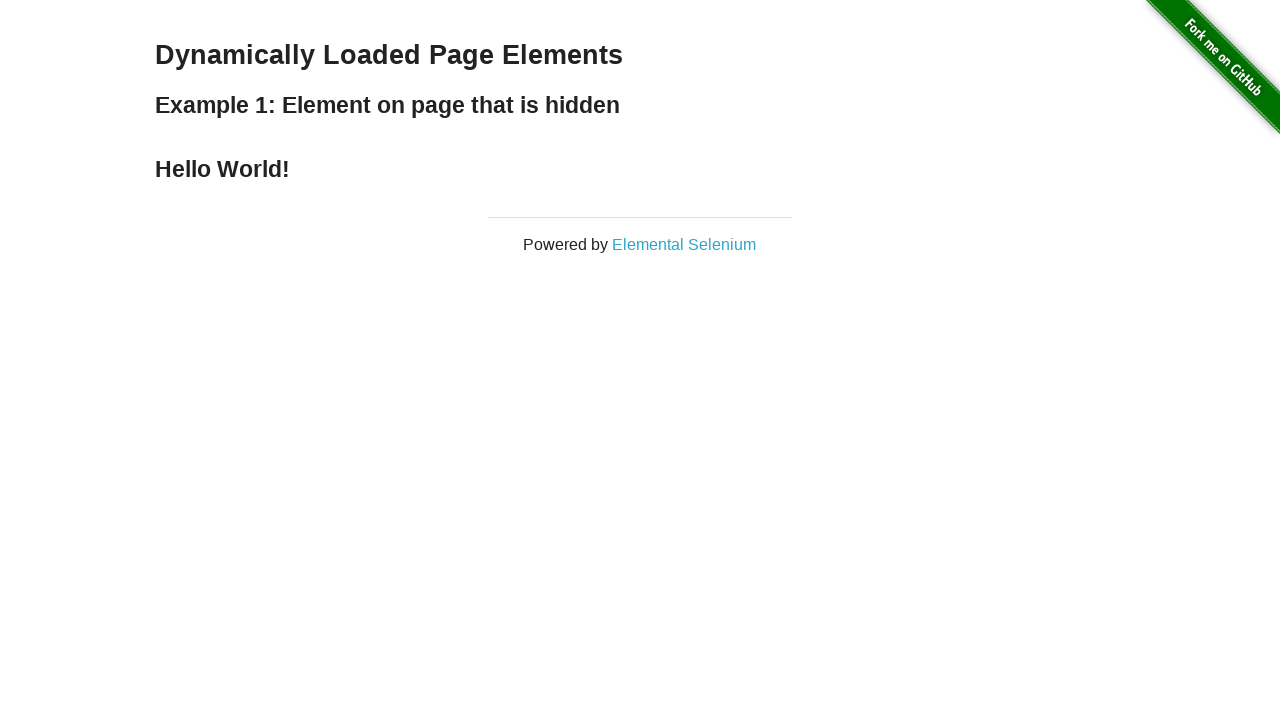

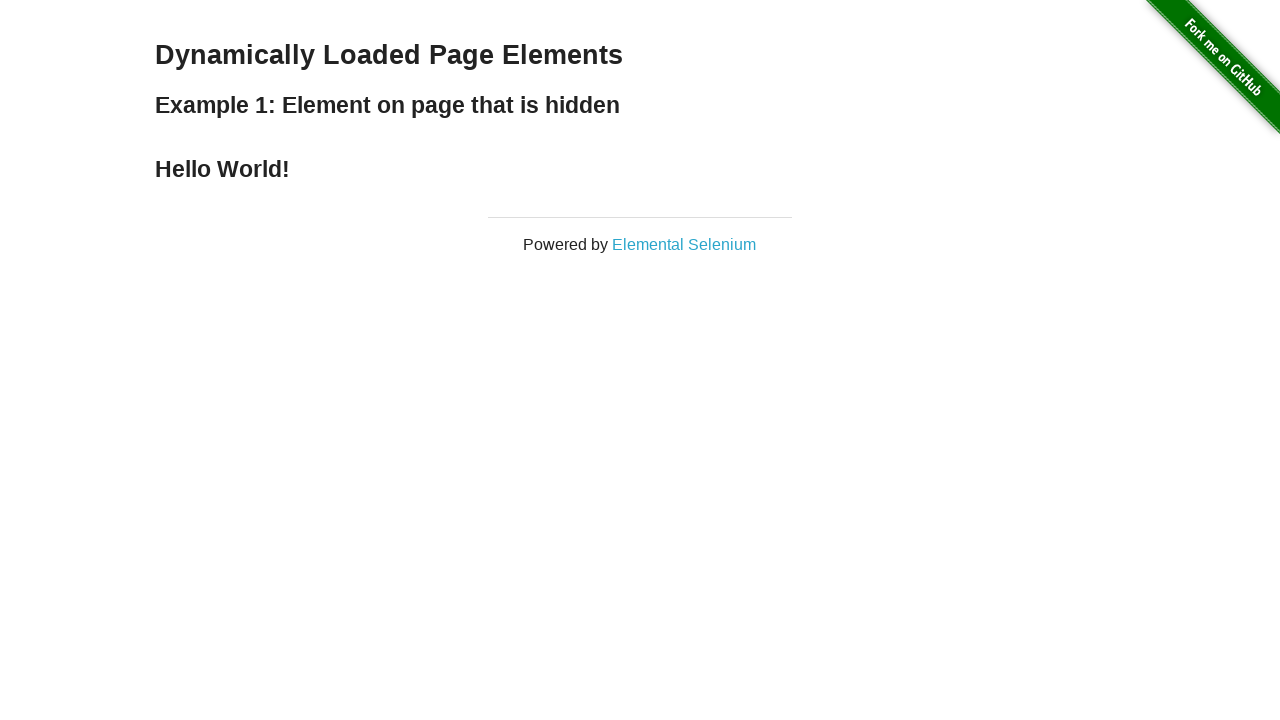